Tests clicking on a GitHub contact link in the navigation area using XPath selector

Starting URL: https://tzielenkiewicz.github.io/contact.html

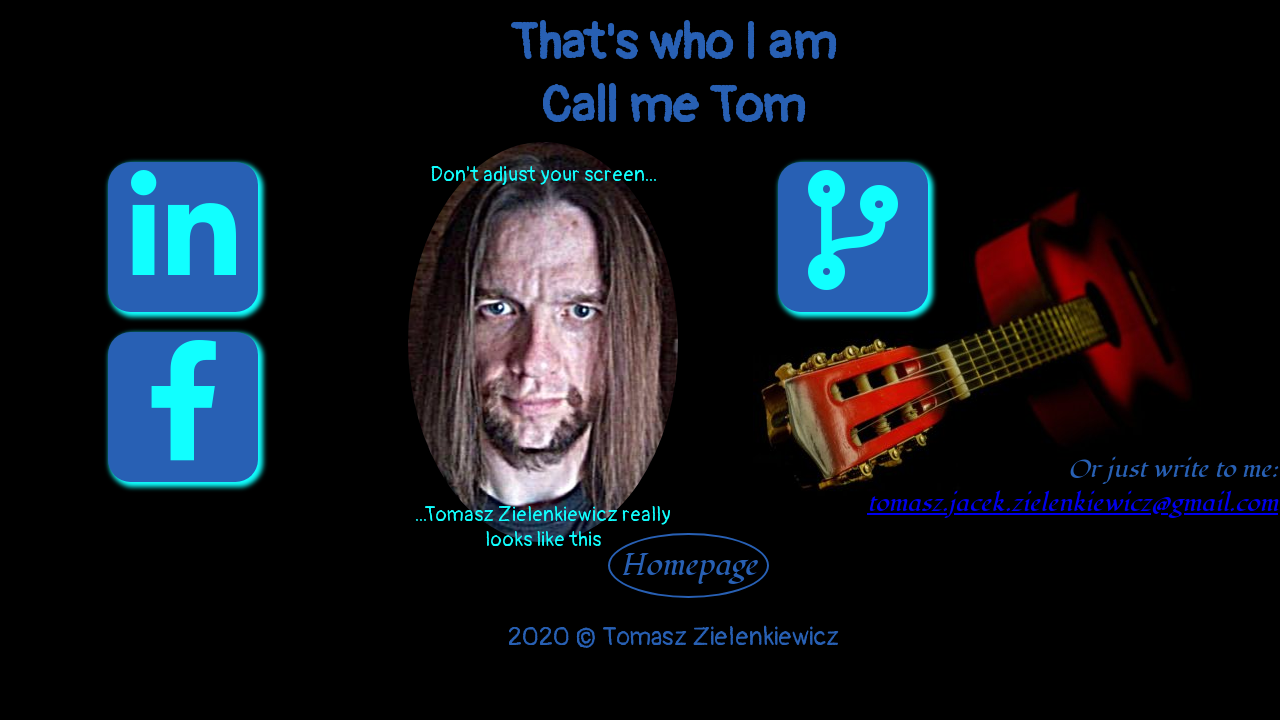

Navigated to contact page
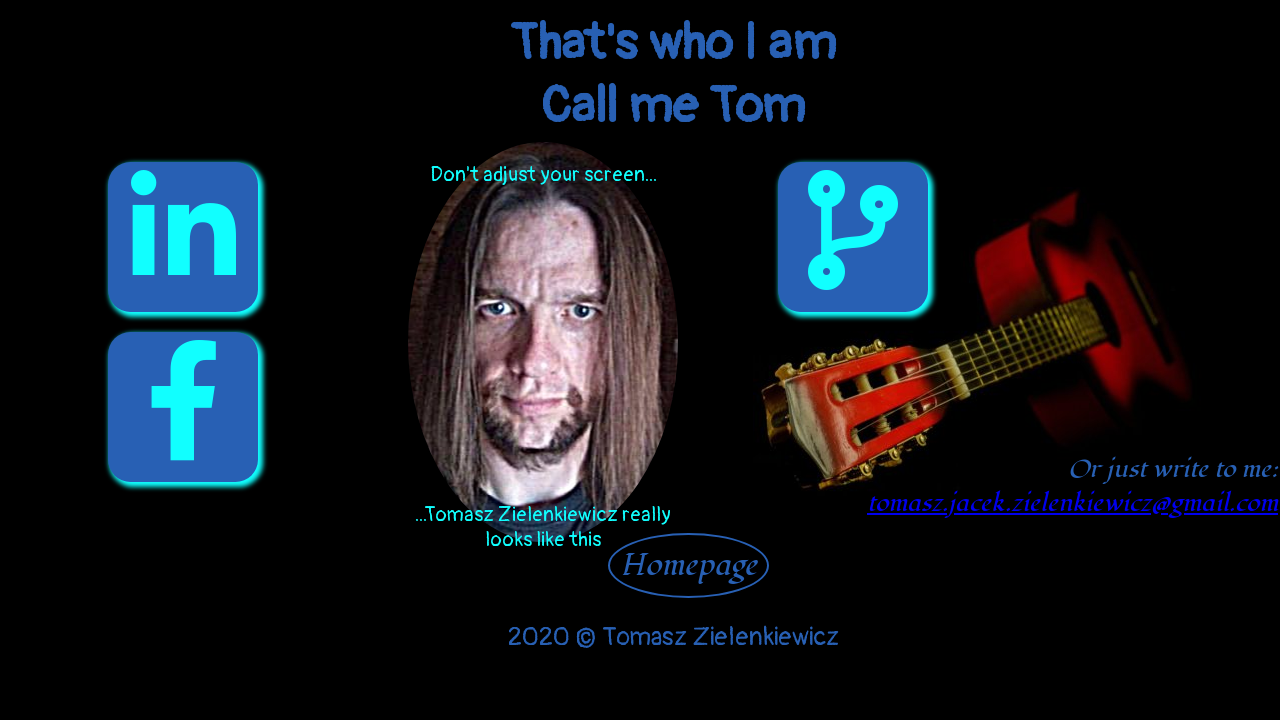

Clicked GitHub contact link in navigation using XPath selector at (853, 230) on xpath=//*[@id='nav2']/div[1]/a/i
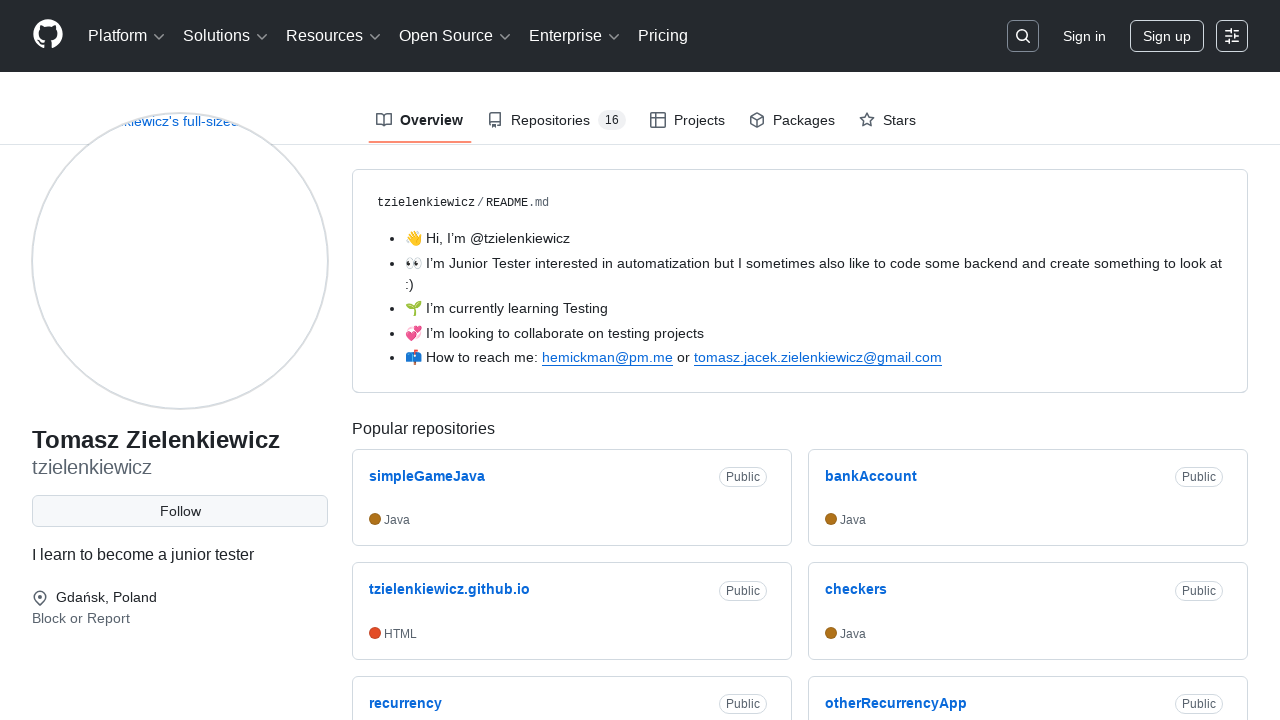

Waited 1000ms to observe the result
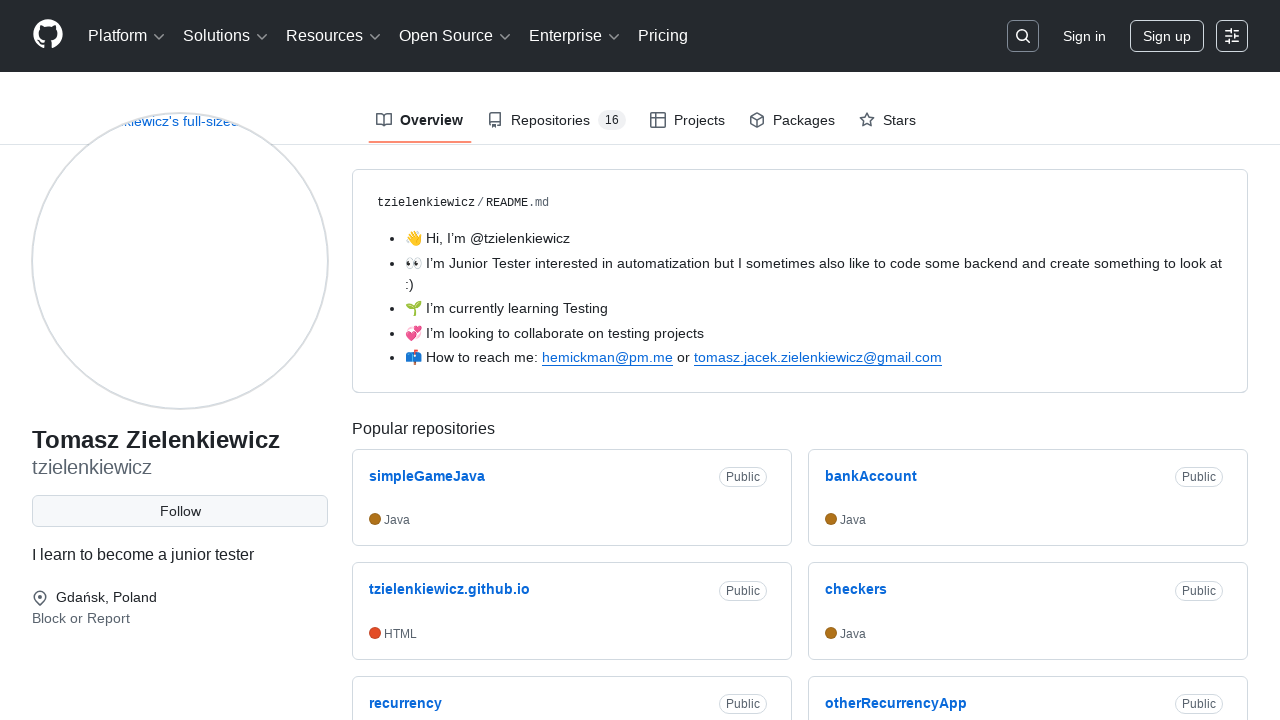

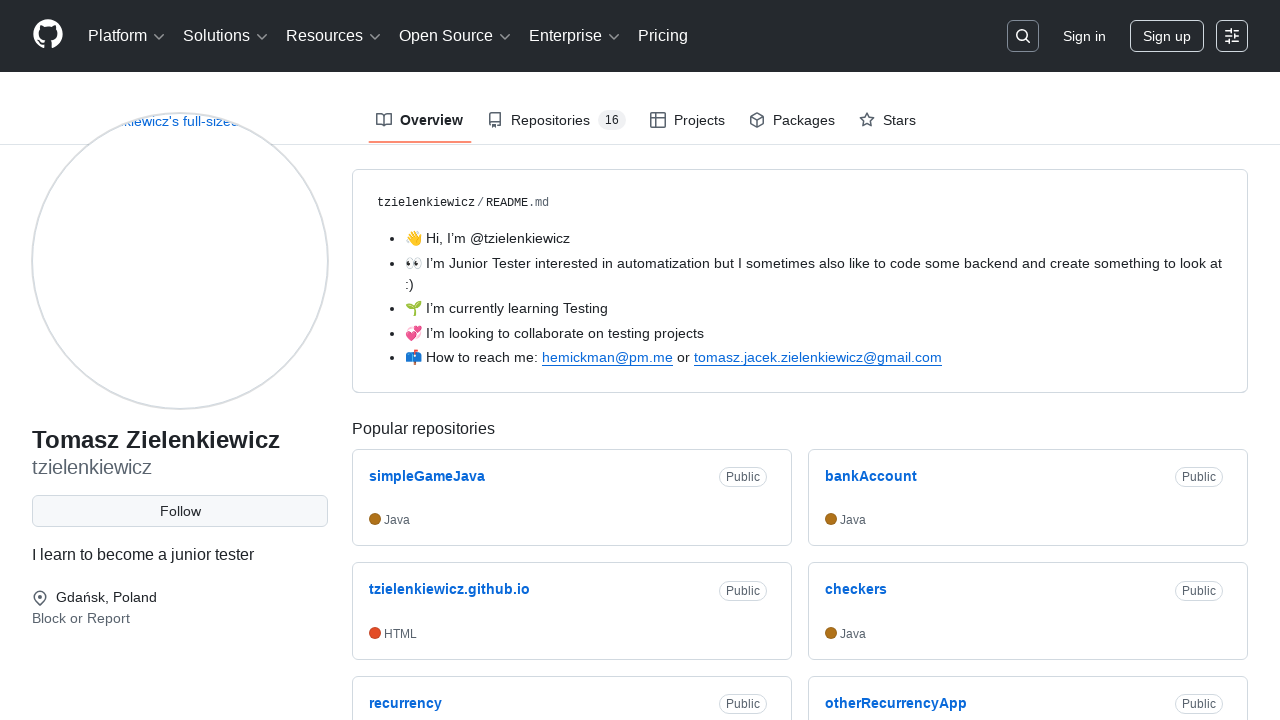